Tests form validation by filling text fields with invalid data (too short name, invalid email format, short address, empty password) and submitting the form to verify error handling

Starting URL: https://www.tutorialspoint.com/selenium/practice/text-box.php

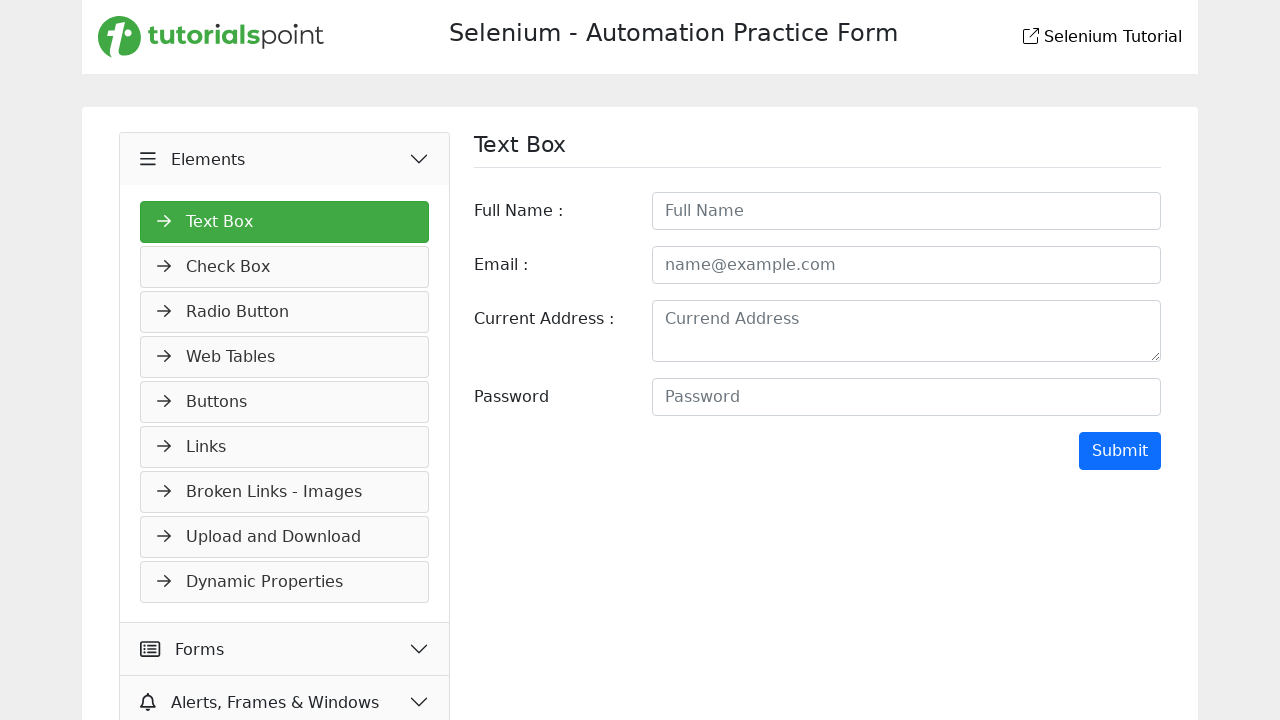

Filled fullname field with 'r' (too short) on #fullname
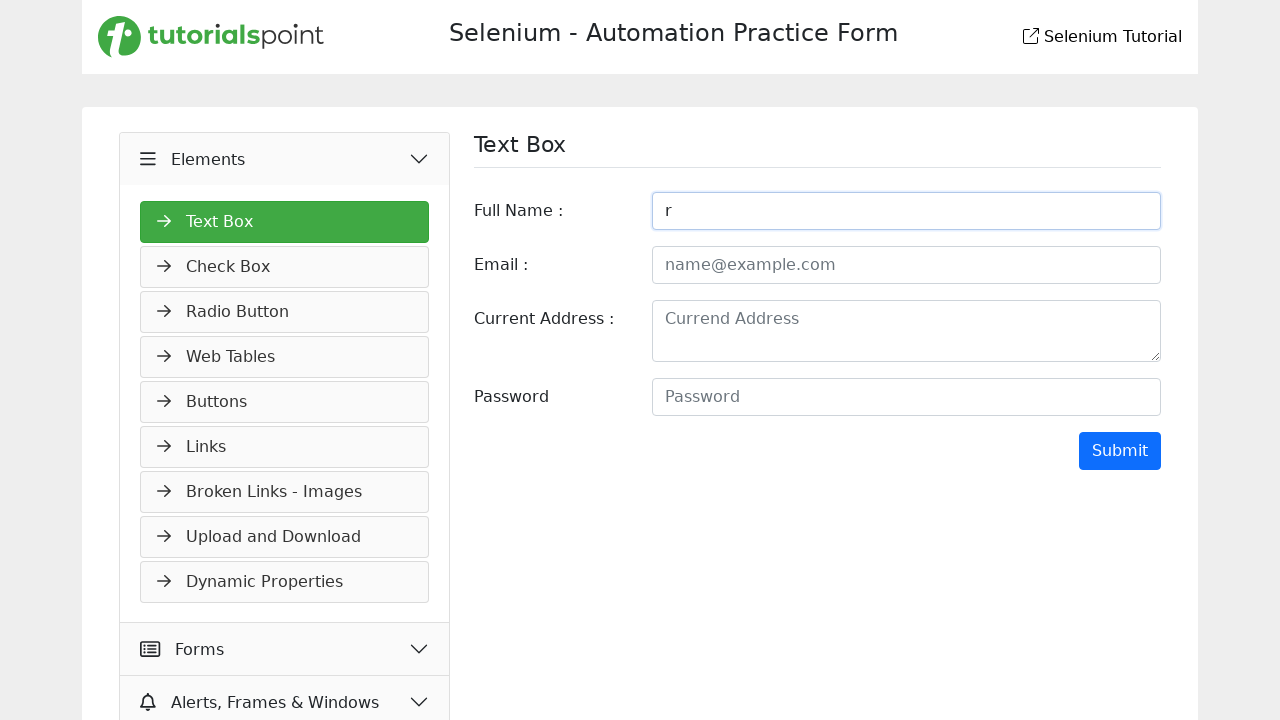

Filled email field with 'raj.com' (invalid format) on #email
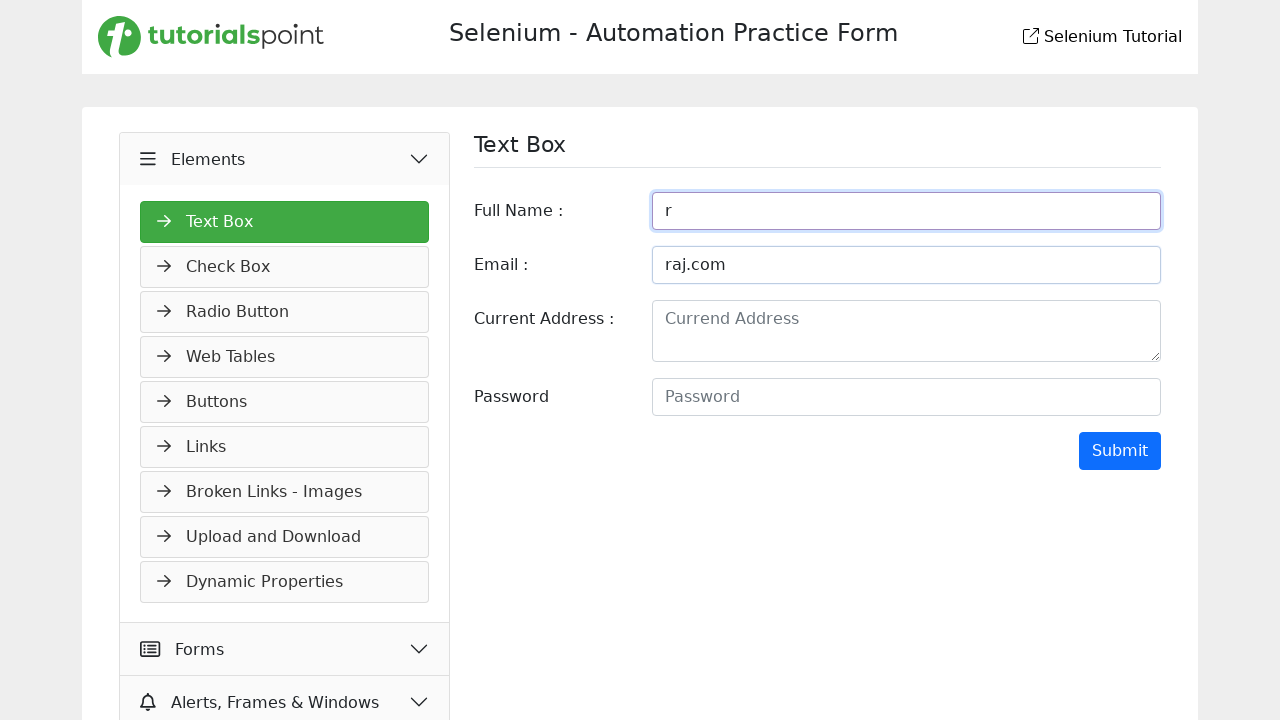

Filled address field with '123' (too short) on #address
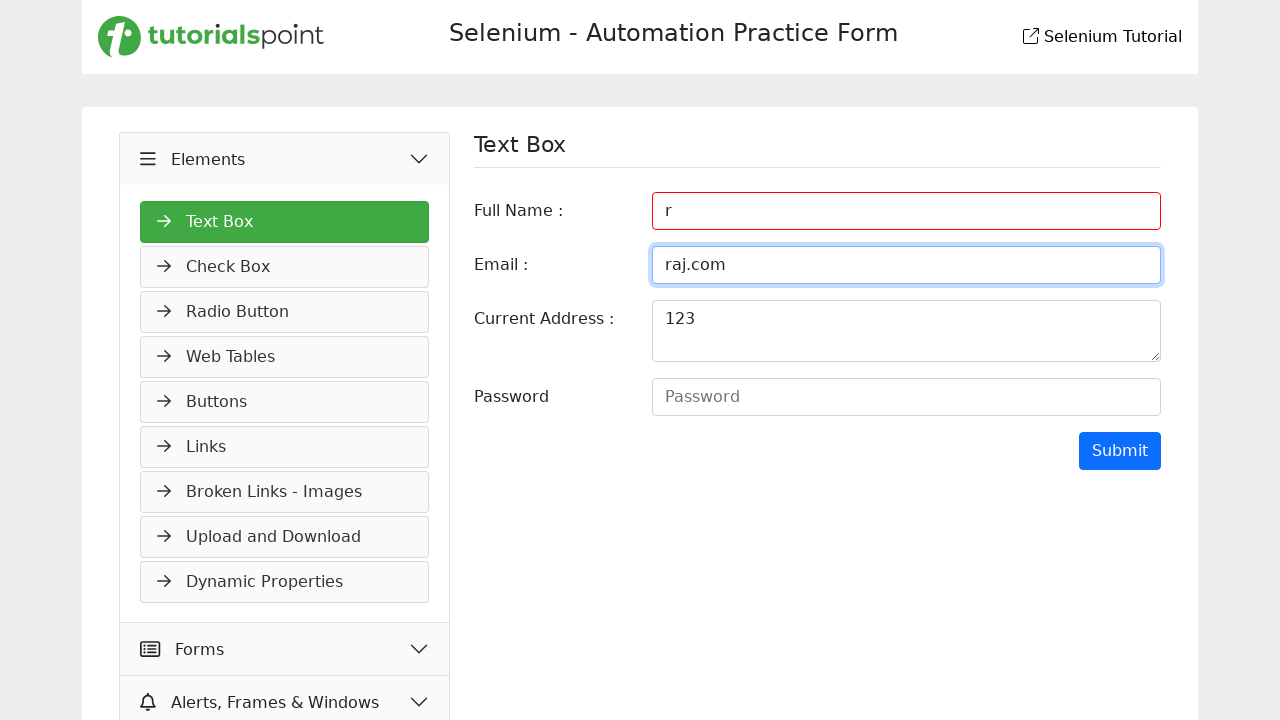

Left password field empty on #password
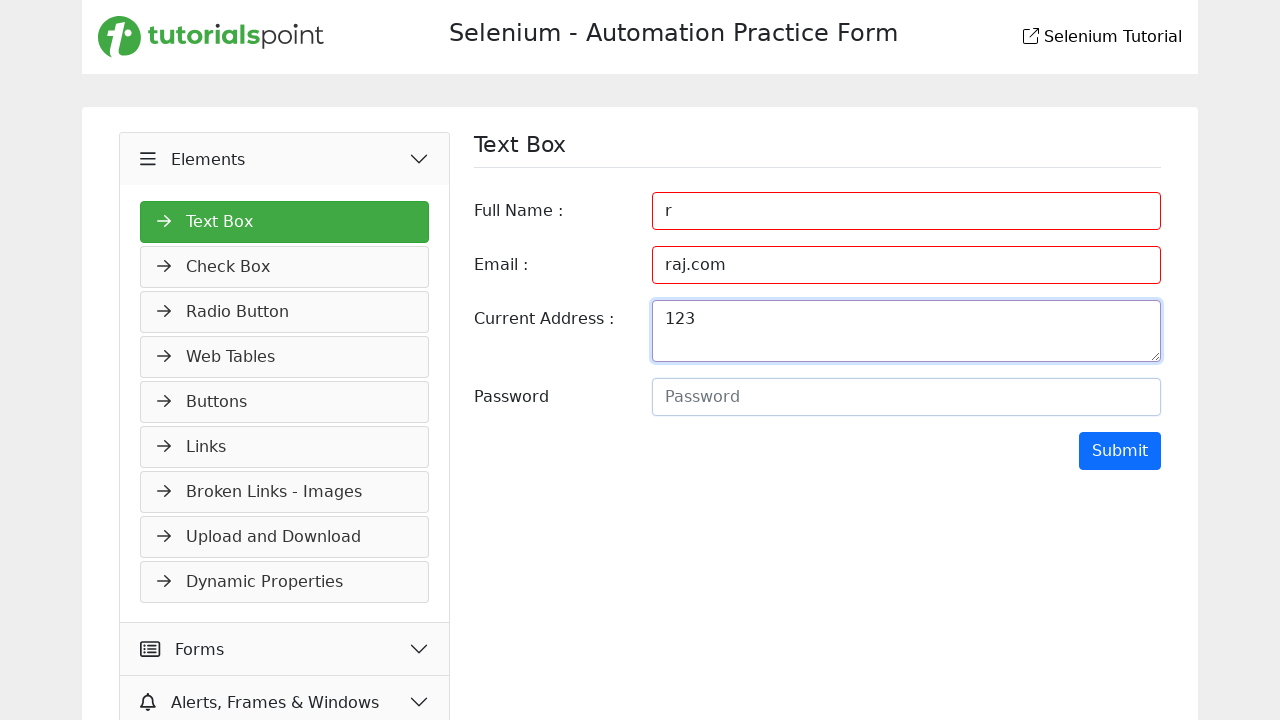

Clicked Submit button to trigger form validation at (1120, 451) on xpath=//input[@value='Submit']
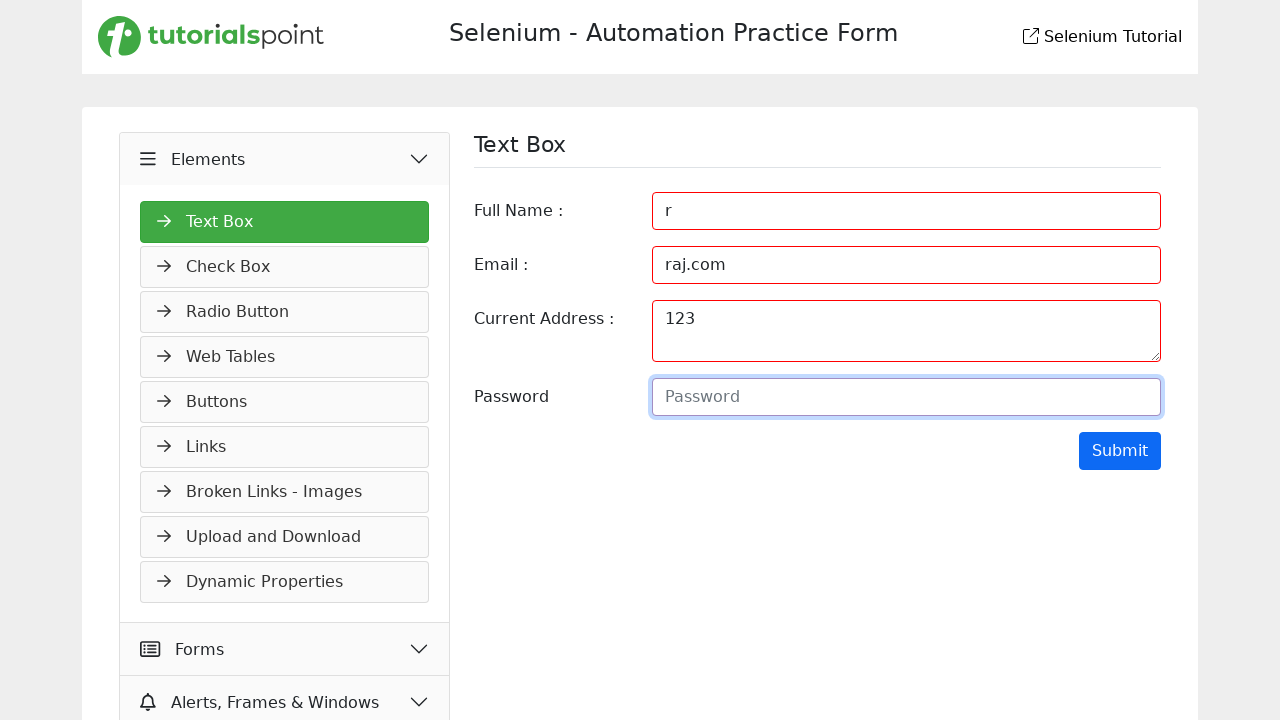

Waited 5 seconds for validation to complete
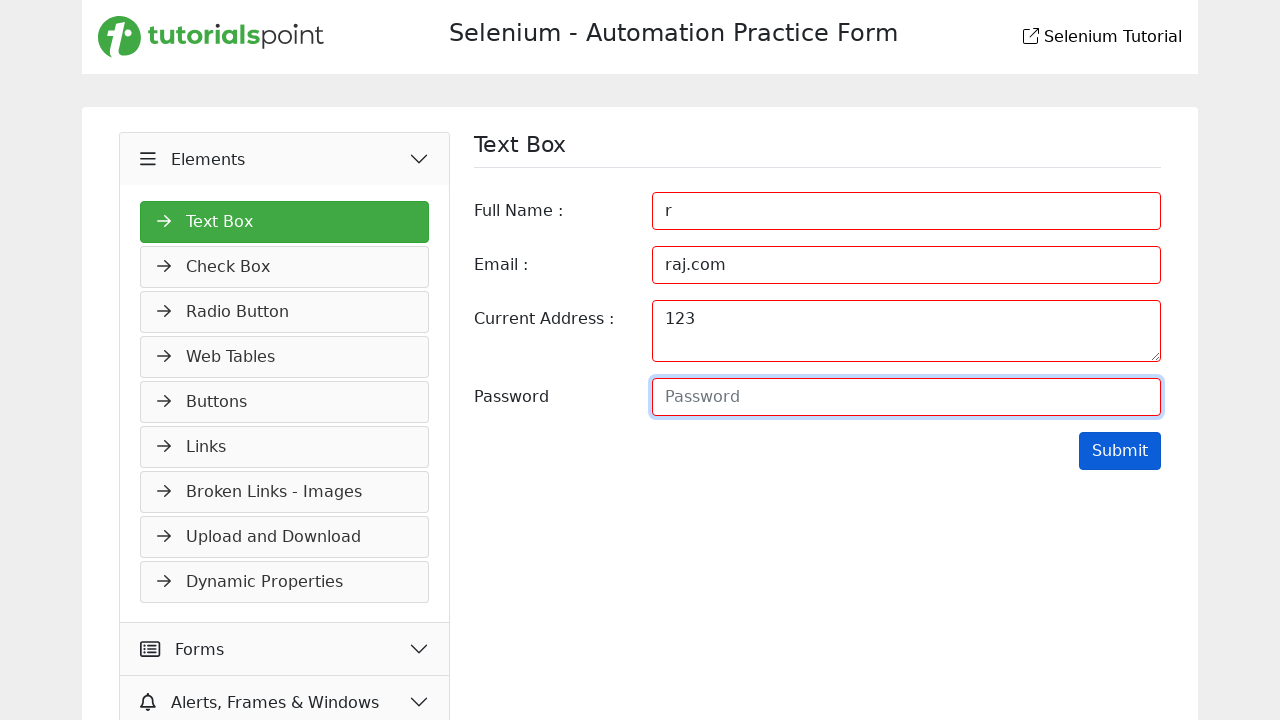

Verified fullname field is visible
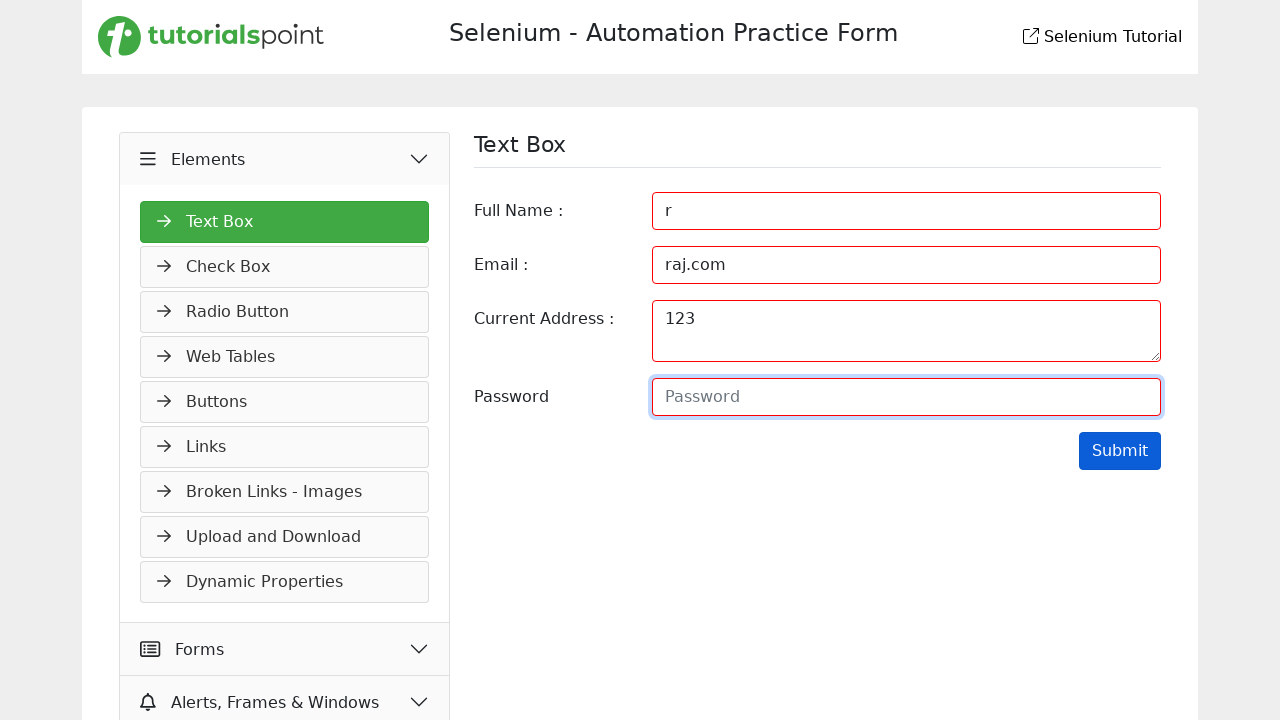

Verified email field is visible
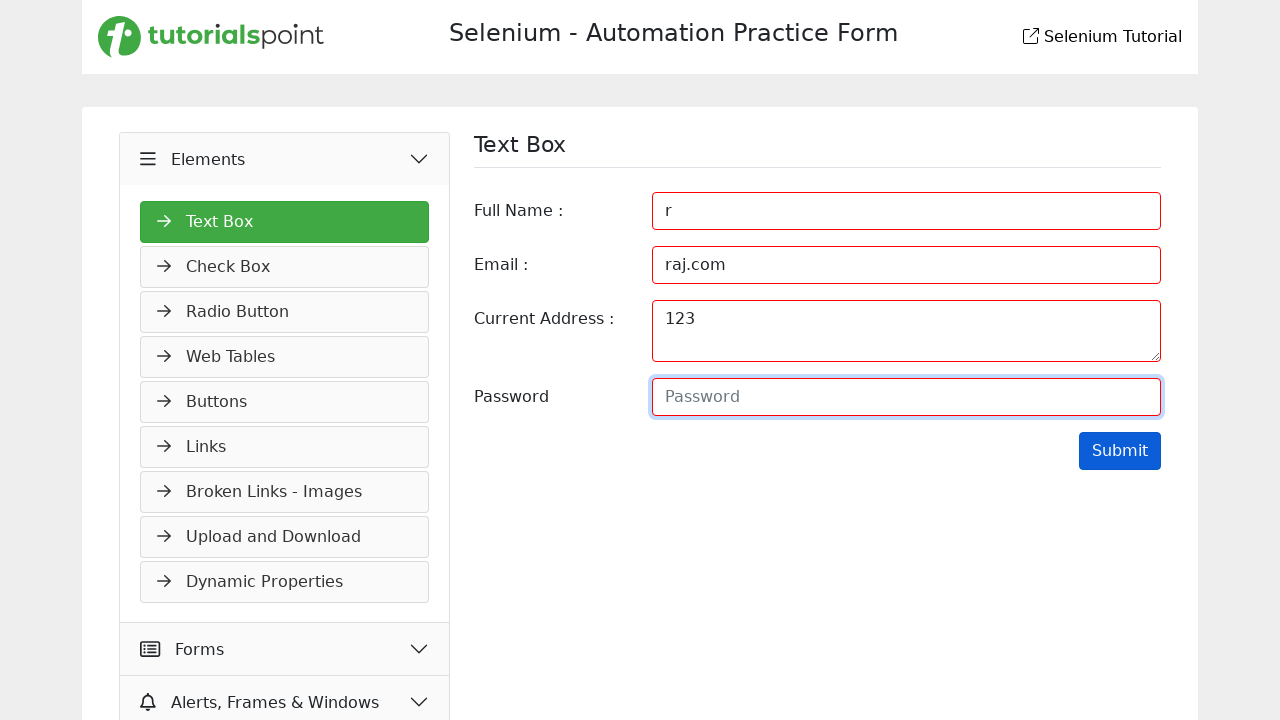

Verified address field is visible
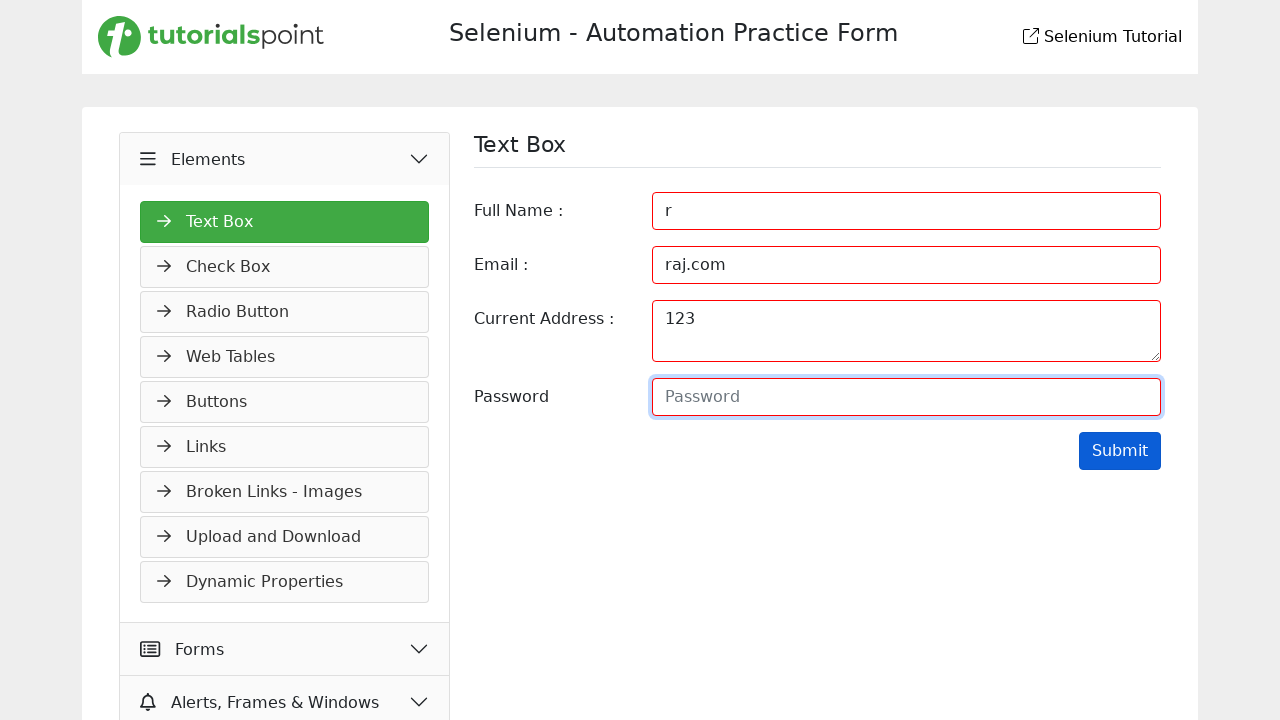

Verified password field is visible
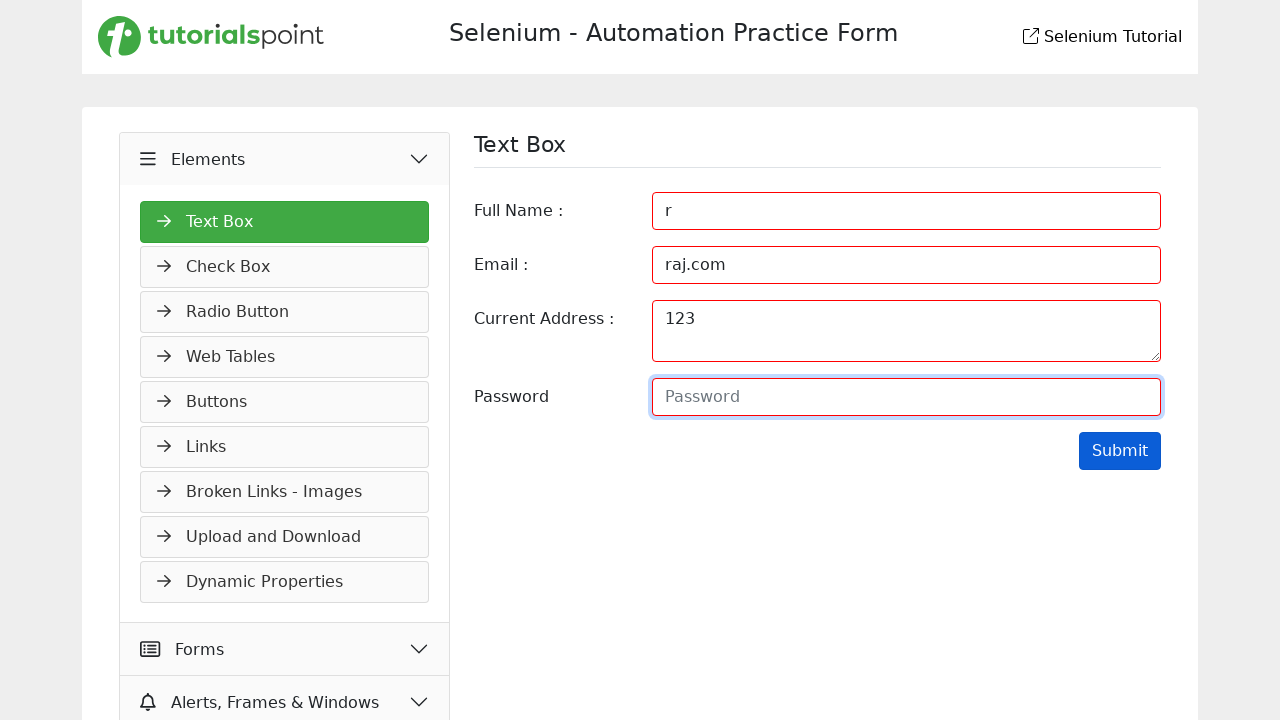

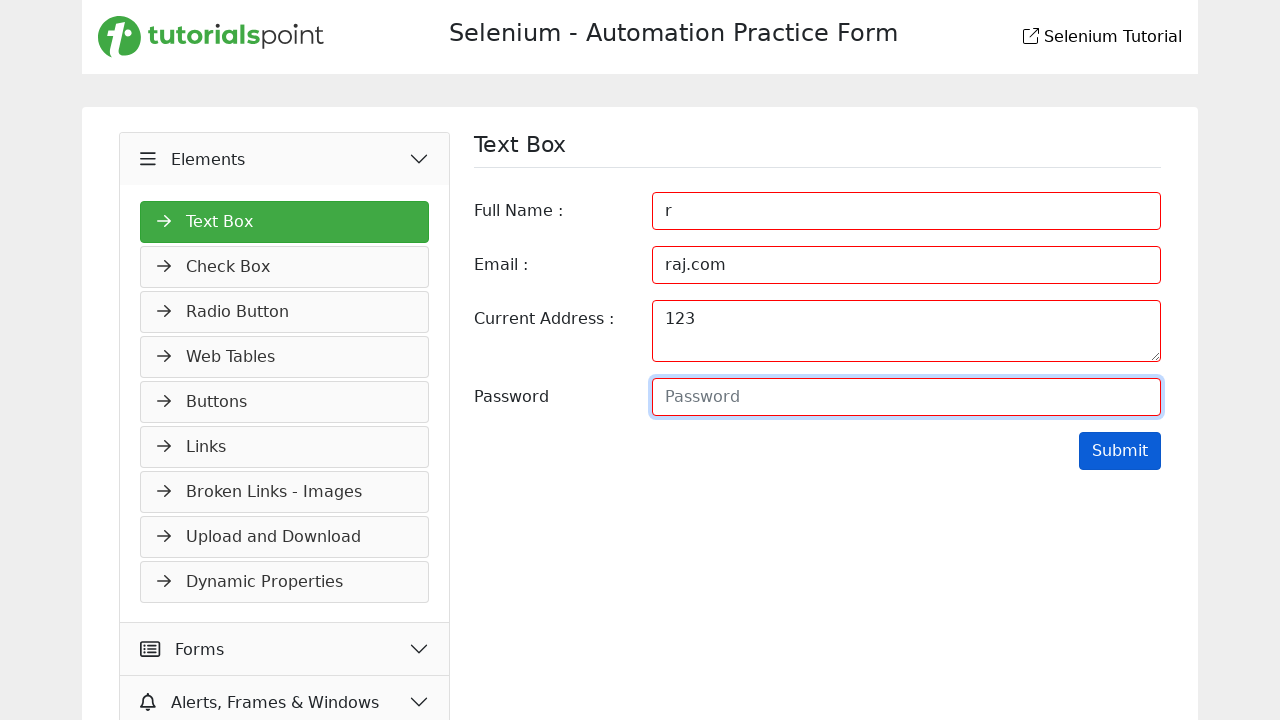